Navigates to CodeChef online IDE, selects Python3 as the programming language, and pastes Python code into the code editor.

Starting URL: https://www.codechef.com/ide

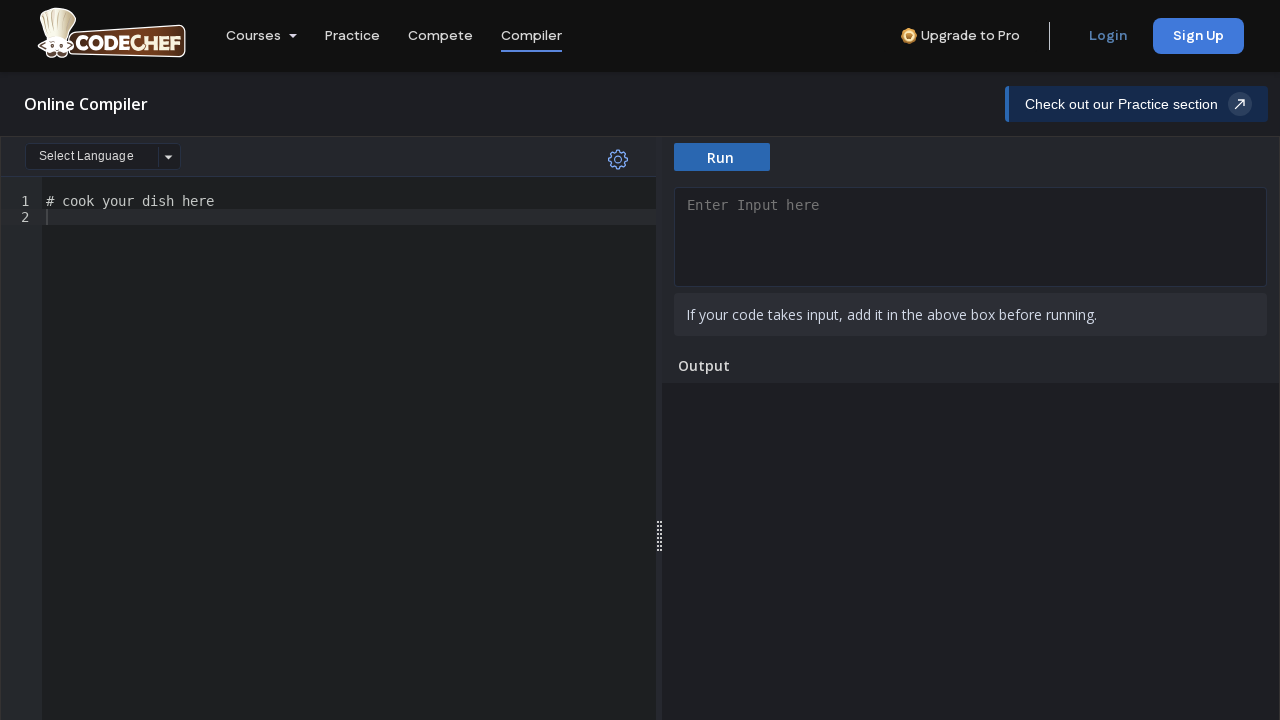

Waited for page to load with domcontentloaded state
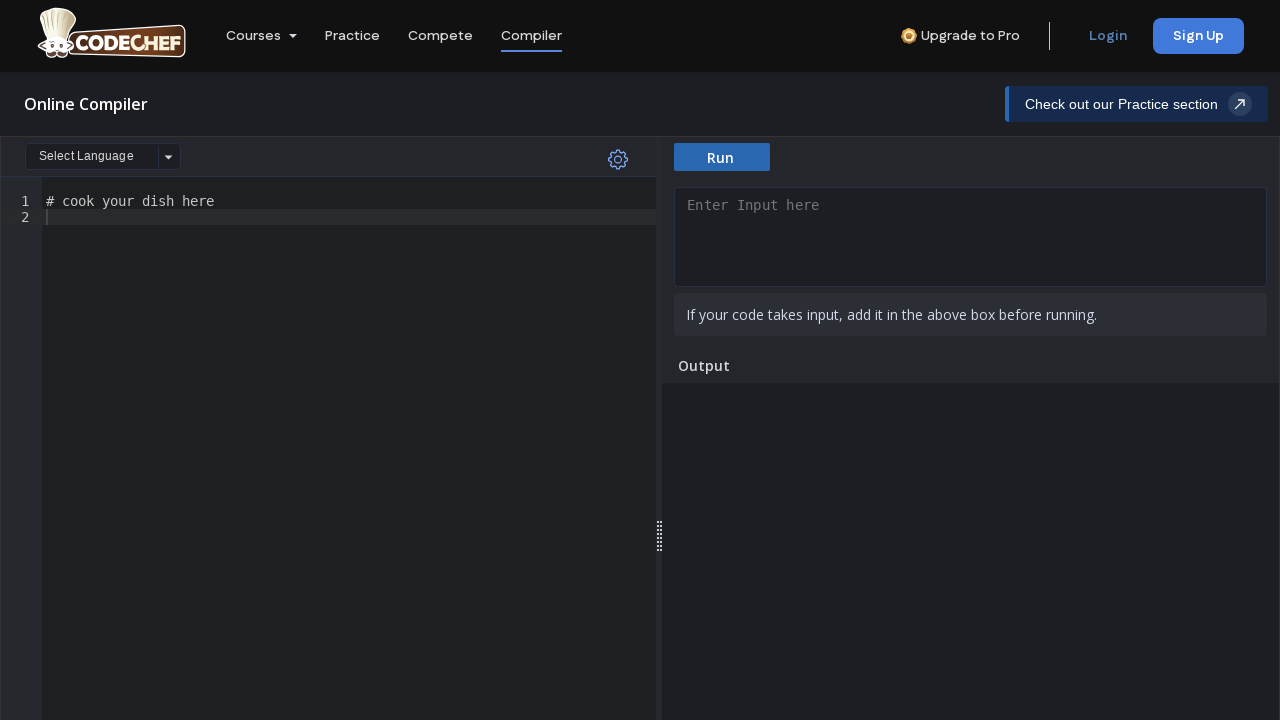

Clicked on language dropdown to open language selection menu at (103, 156) on div#language-select
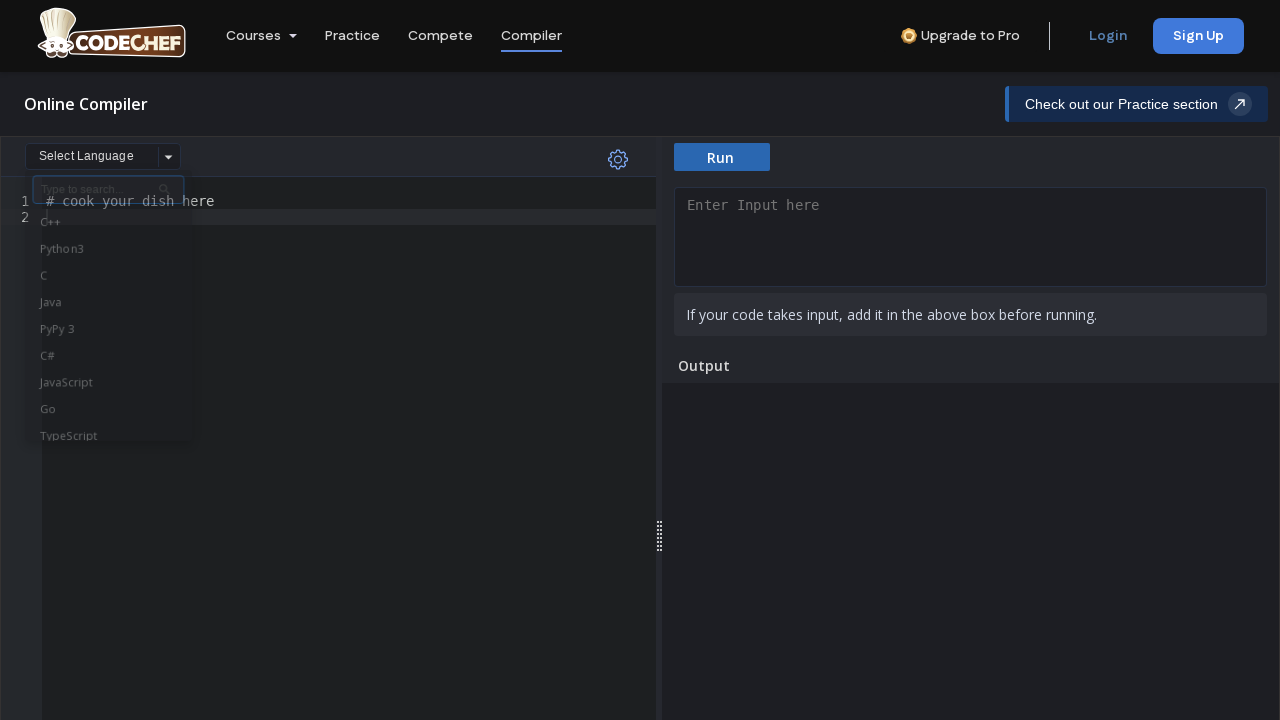

Selected Python3 from the language dropdown menu at (114, 259) on li:has-text('Python3')
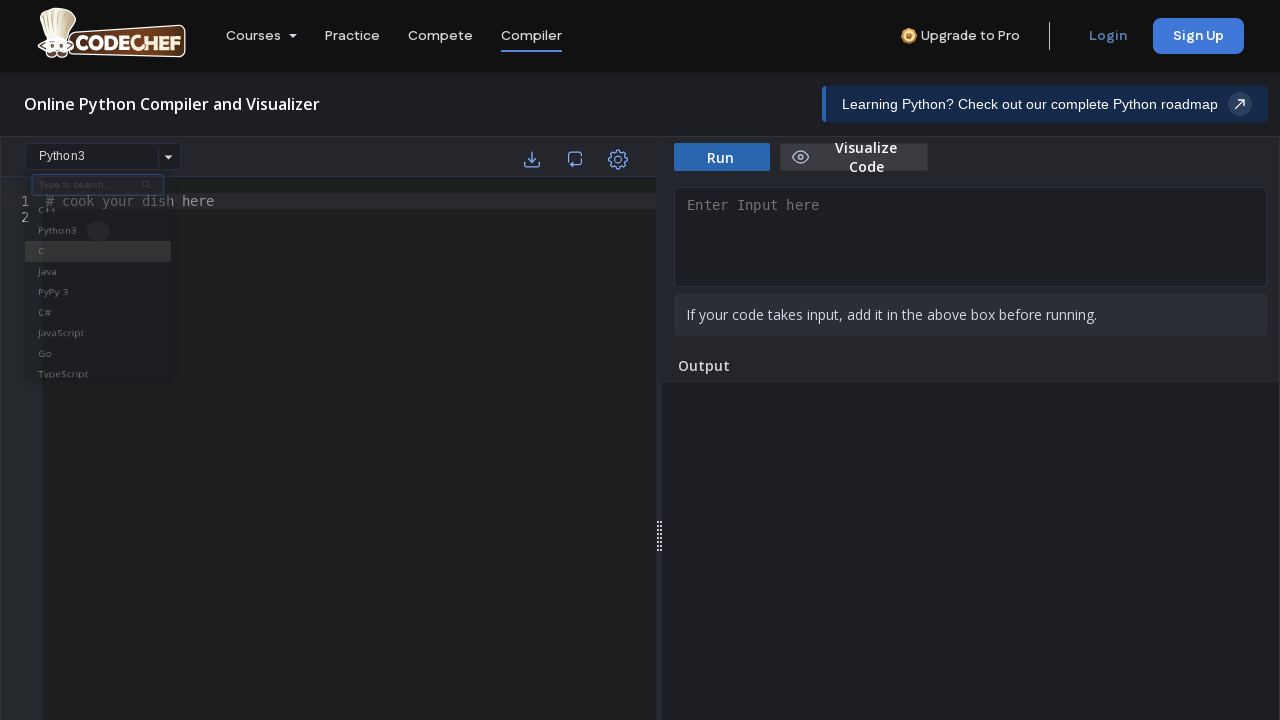

Clicked on the code editor area to focus it at (349, 360) on div.ace_content
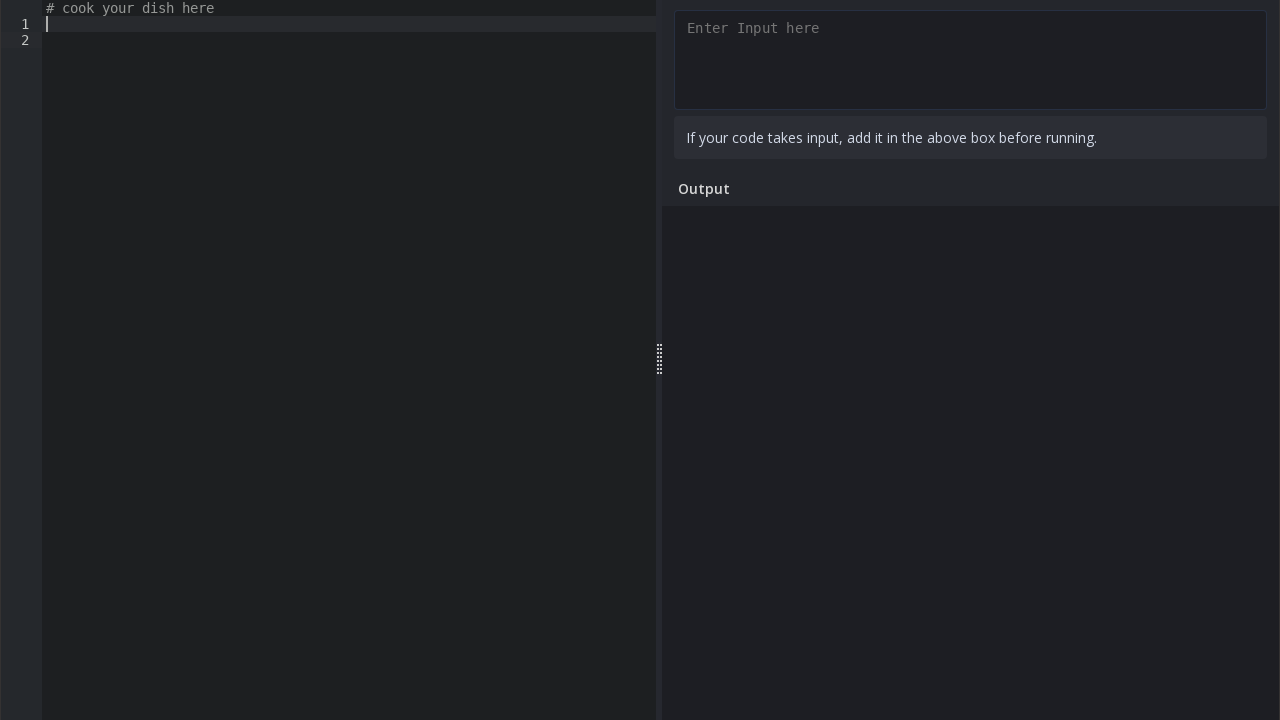

Selected all content in the editor using Ctrl+A
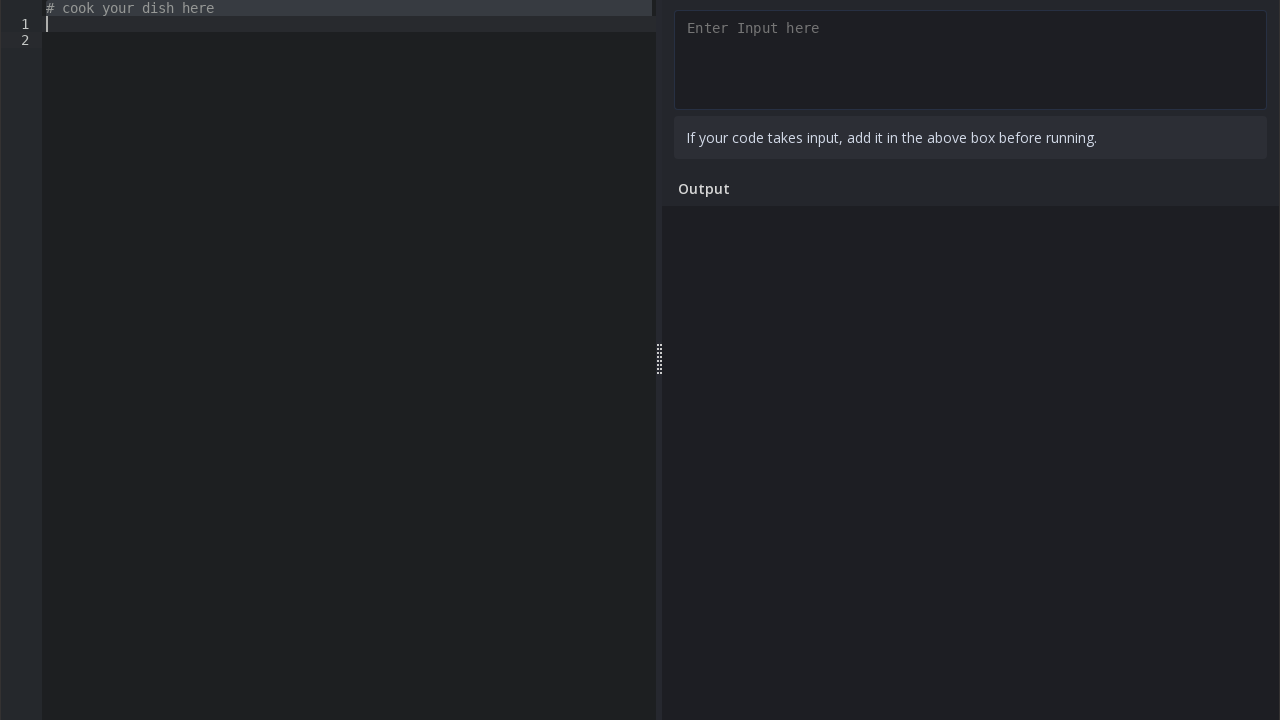

Deleted all selected content from the editor
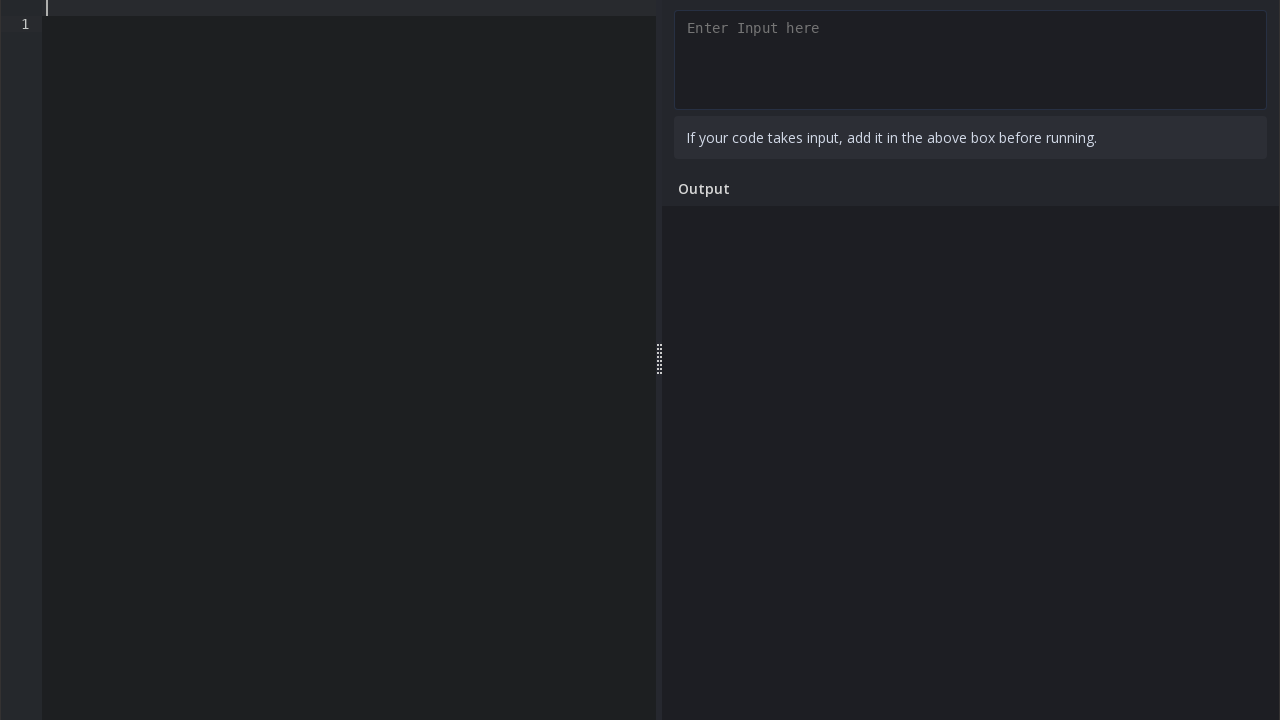

Typed Python code into the editor (add_numbers function)
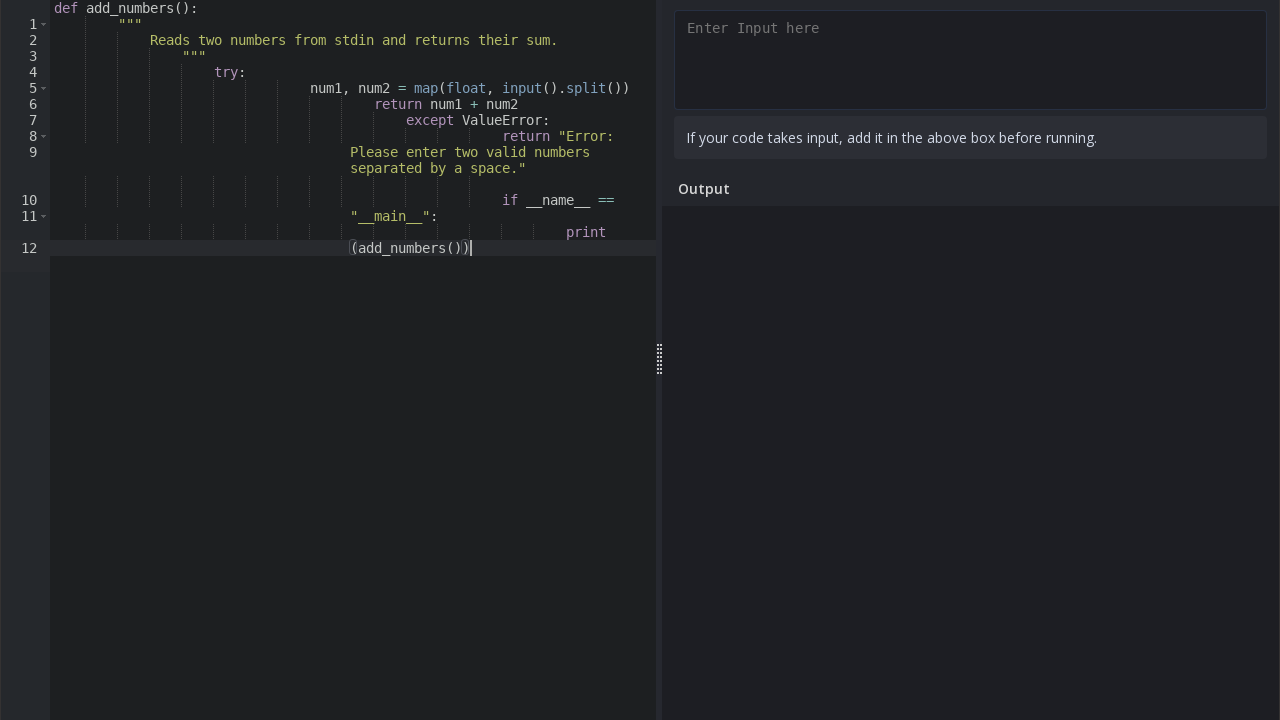

Filled the input box with test values '5 3' on textarea[placeholder='Enter Input here']
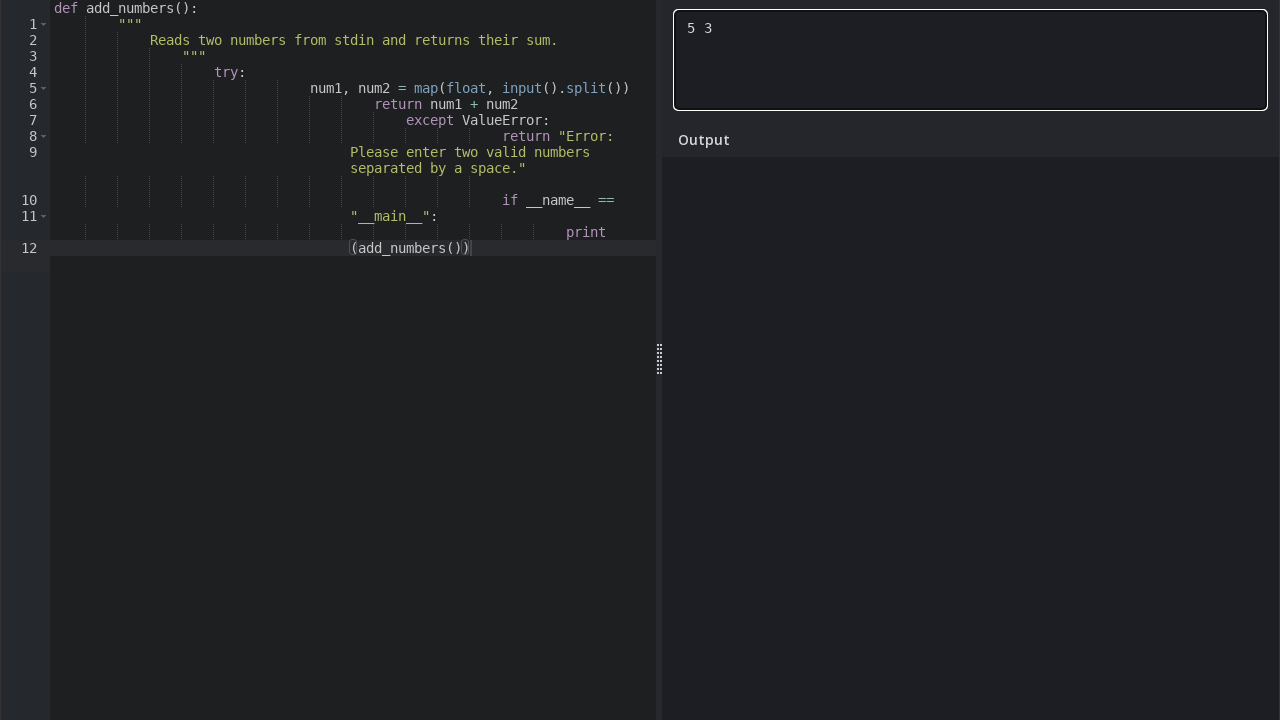

Clicked the compile/run button to execute the code at (722, 157) on #compile_btn
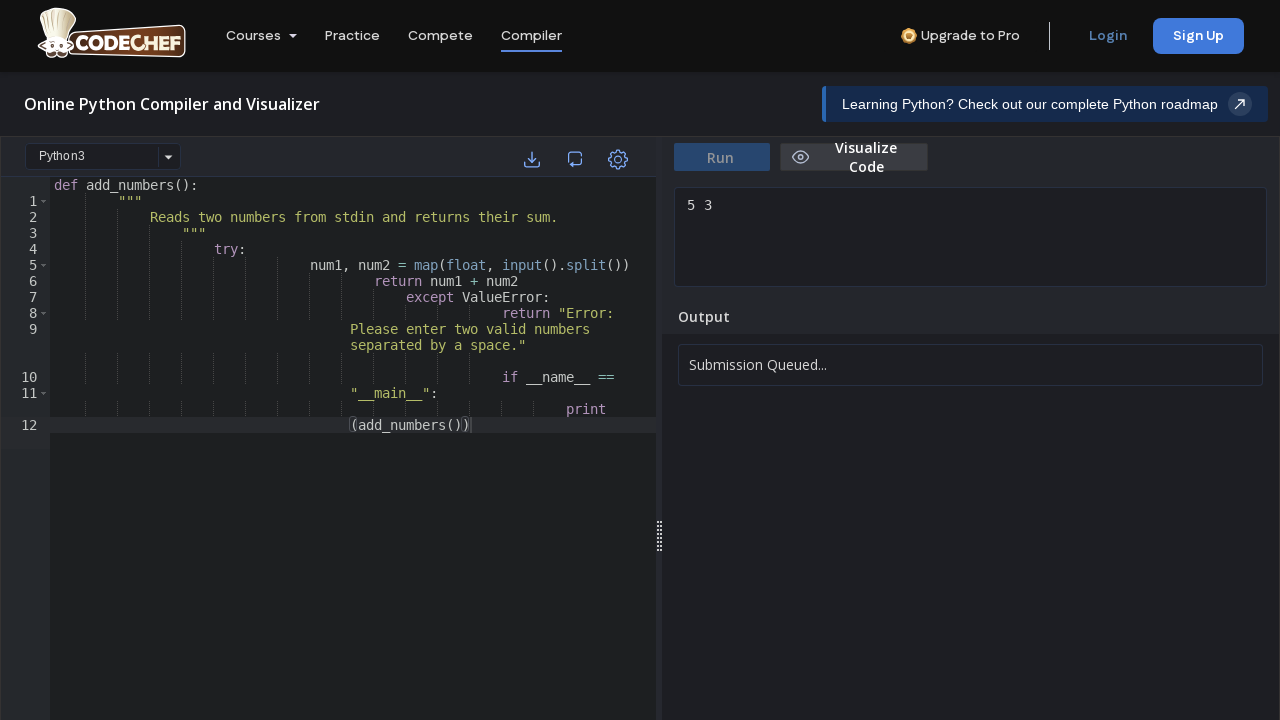

Waited for code execution to complete and status to change from 'Running...'
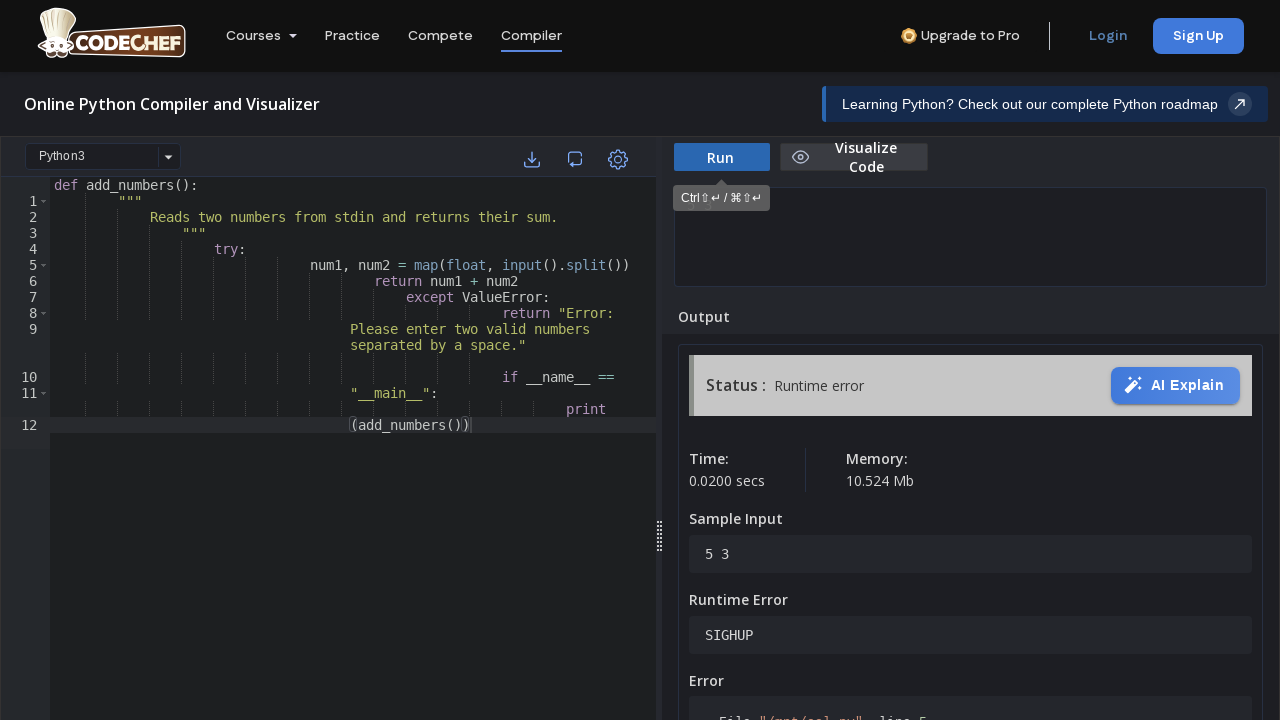

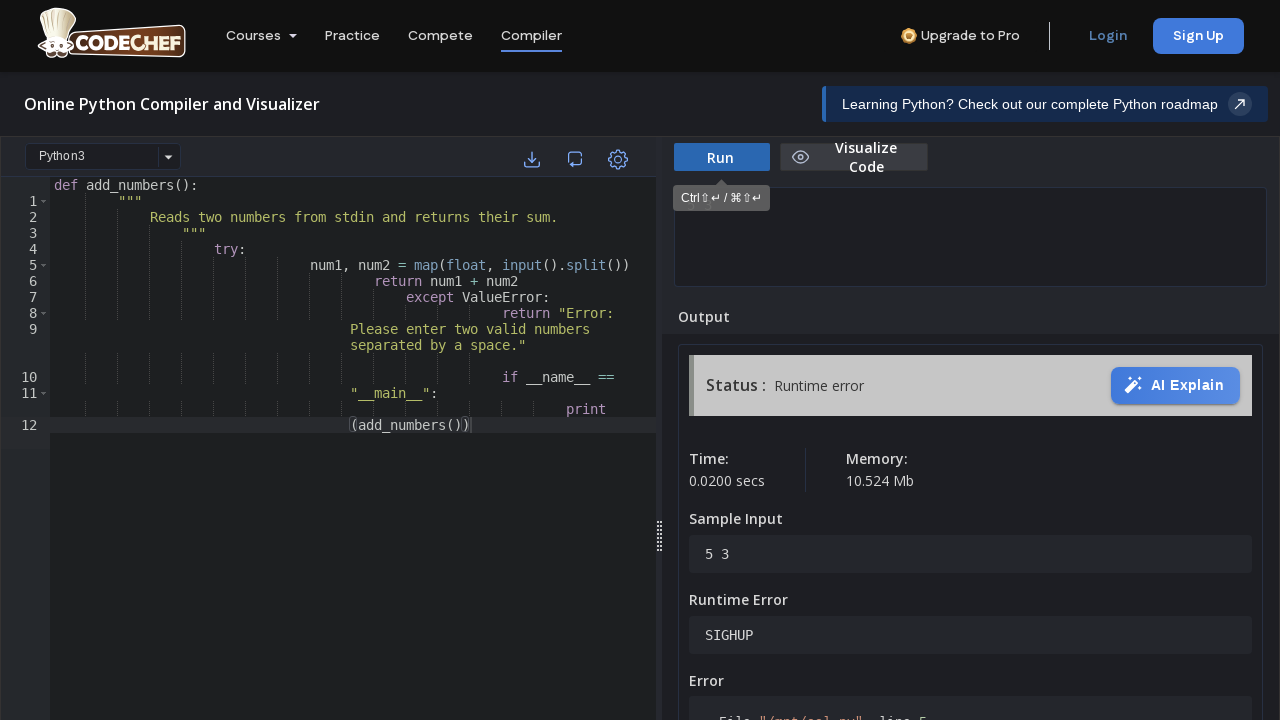